Tests browser zoom functionality by zooming out to 50% and then zooming in to 120% using JavaScript

Starting URL: https://demo.nopcommerce.com/

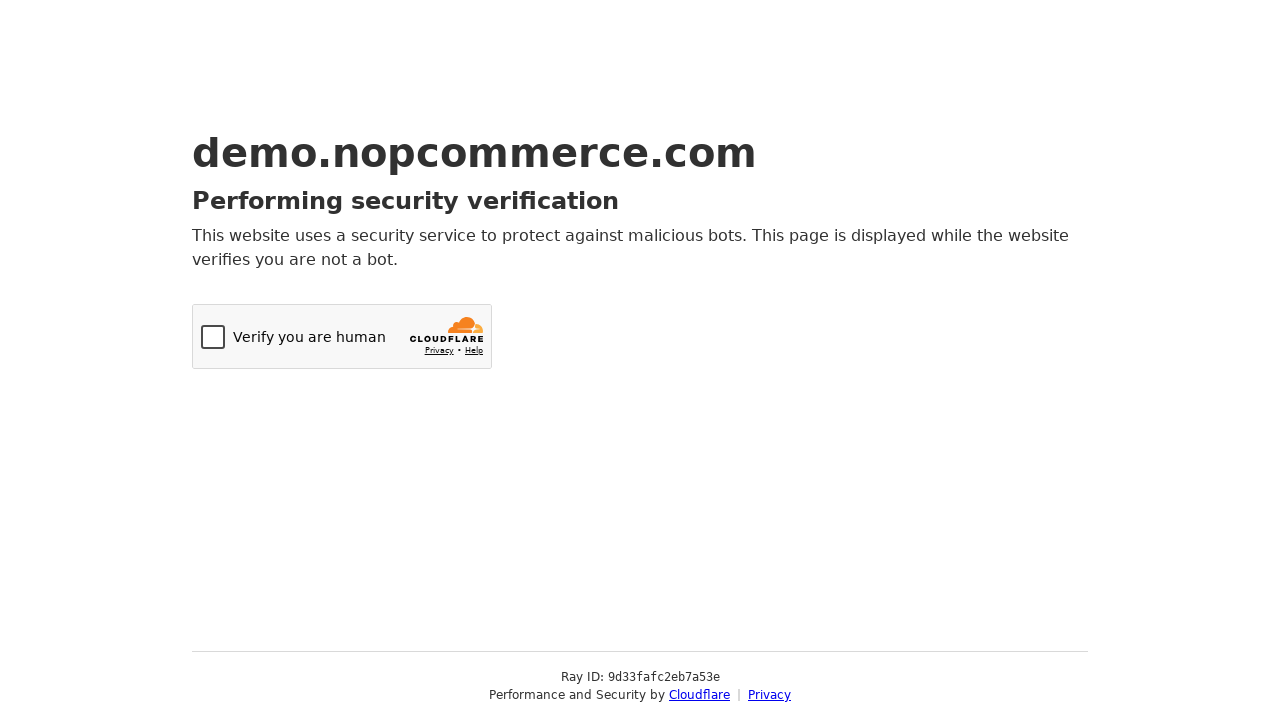

Set browser zoom to 50% using JavaScript
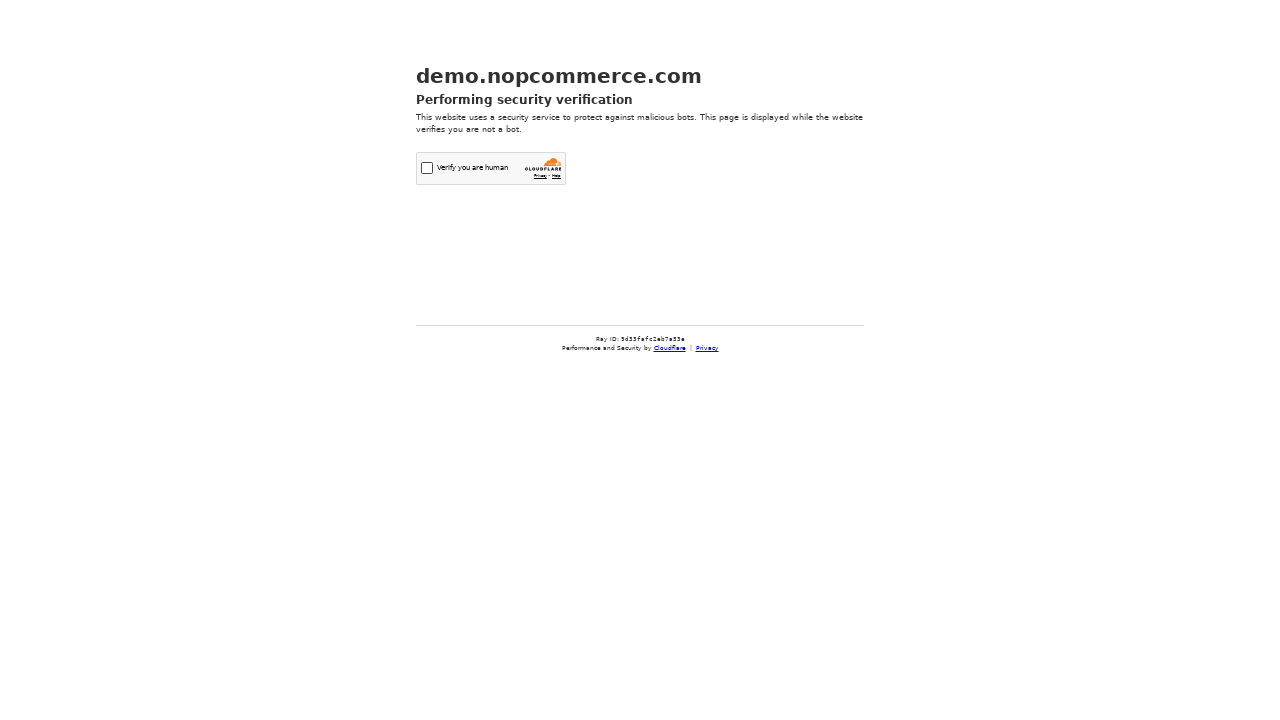

Waited 5 seconds for zoom effect to be visible
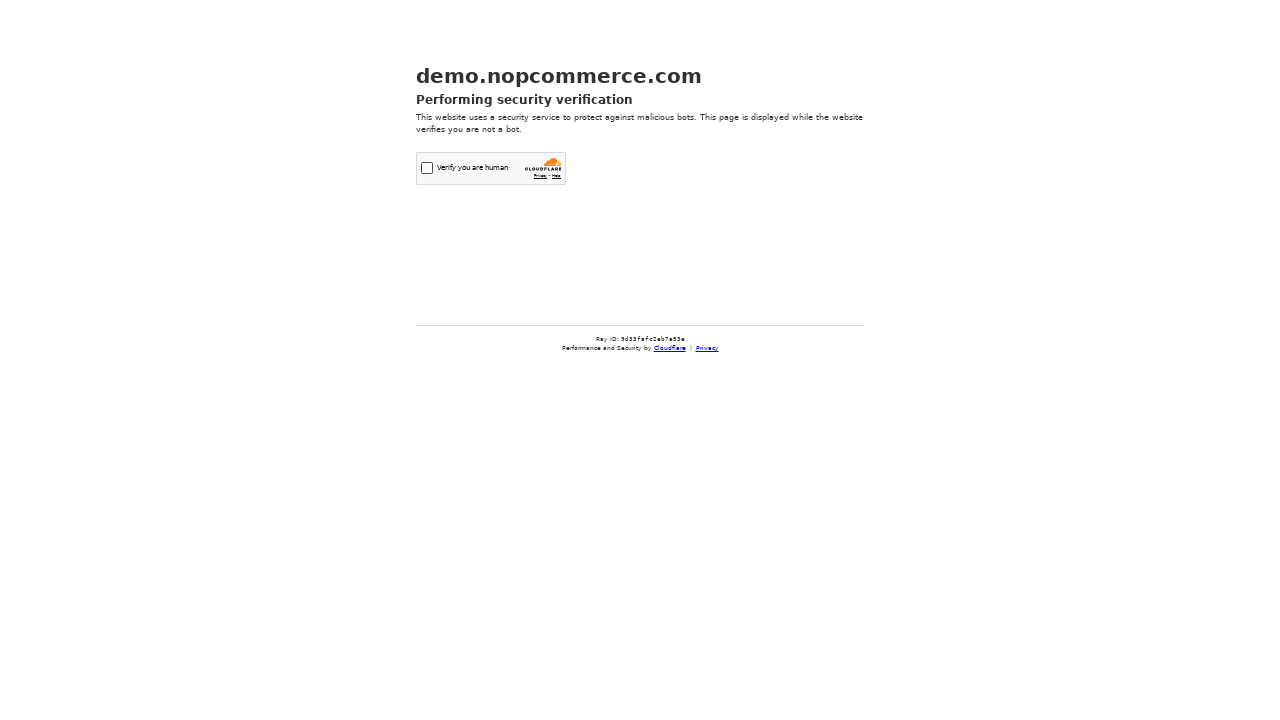

Set browser zoom to 120% using JavaScript
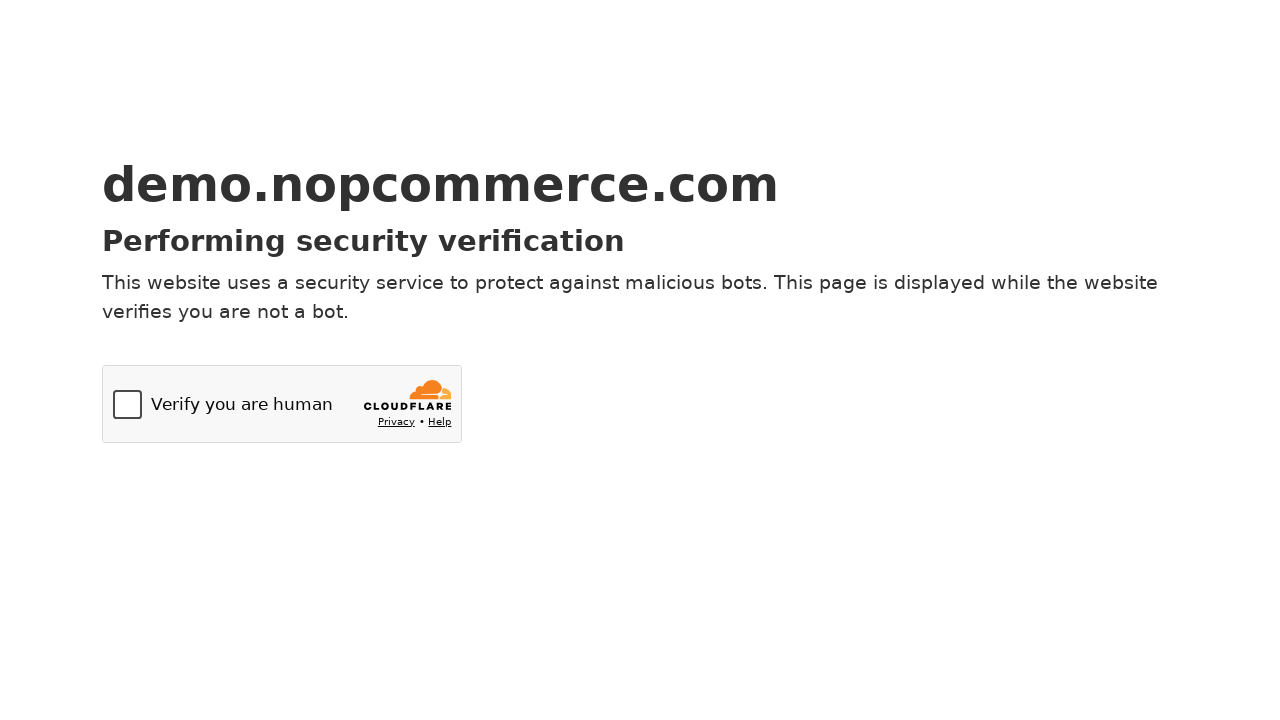

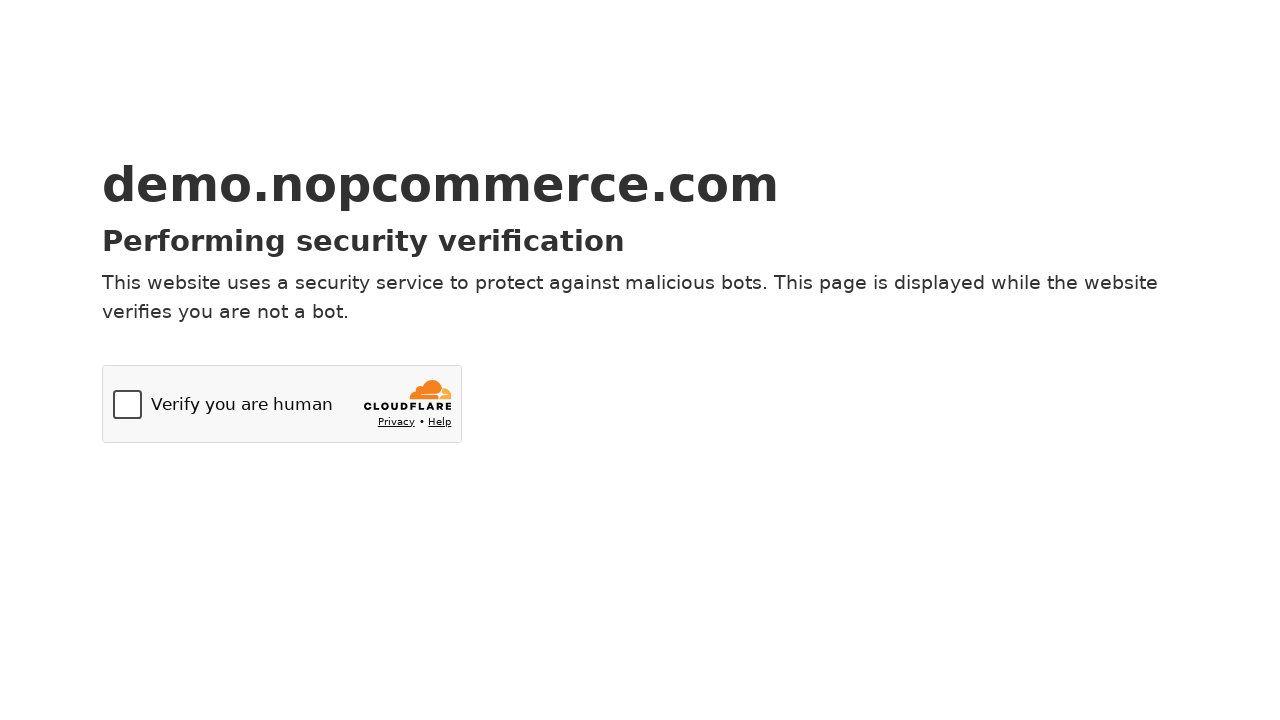